Tests mouse hover interactions on a jQuery UI menu by hovering over menu items to reveal submenus and verifying that submenu items become visible

Starting URL: https://the-internet.herokuapp.com/jqueryui/menu

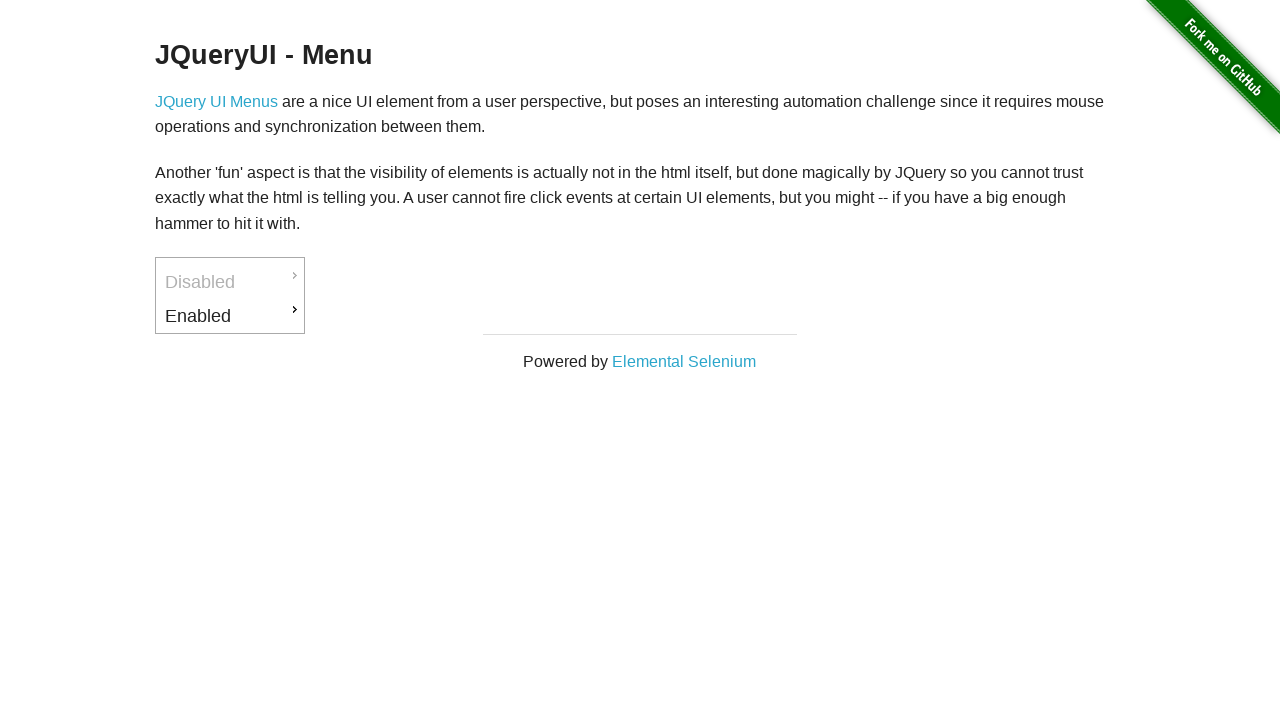

Verified current URL is the jQuery UI menu page
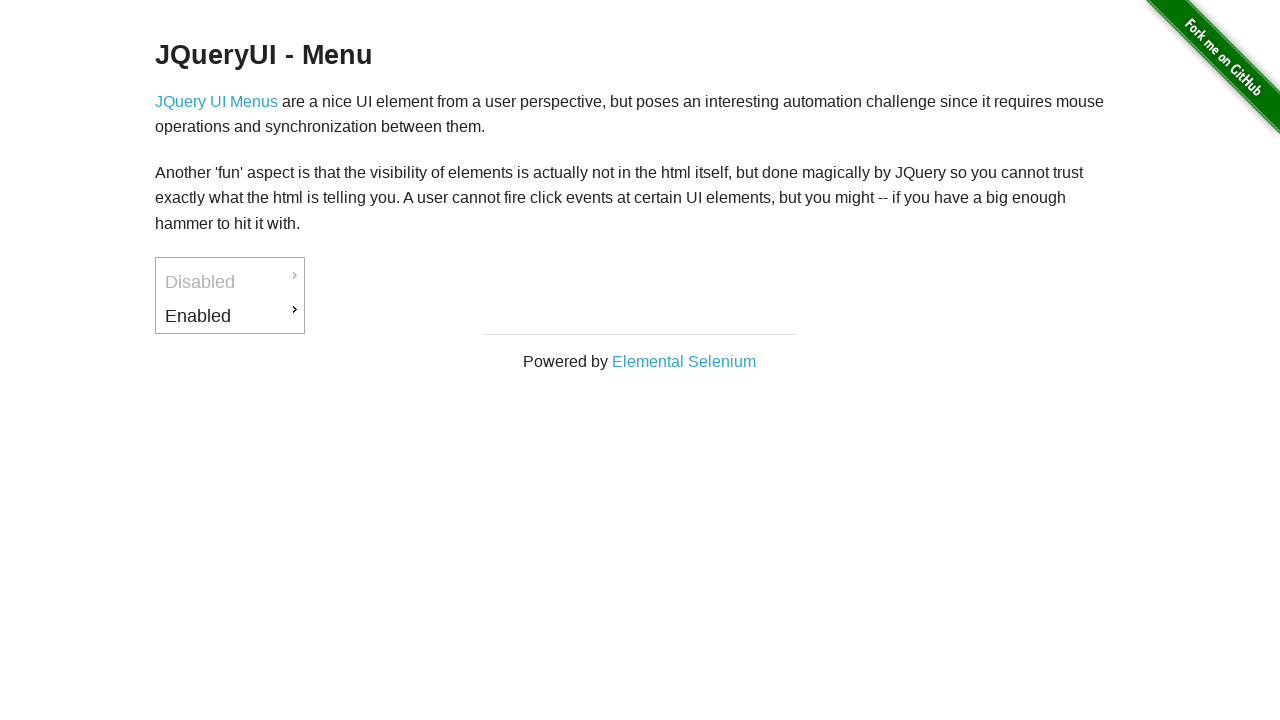

Menu element loaded and ready
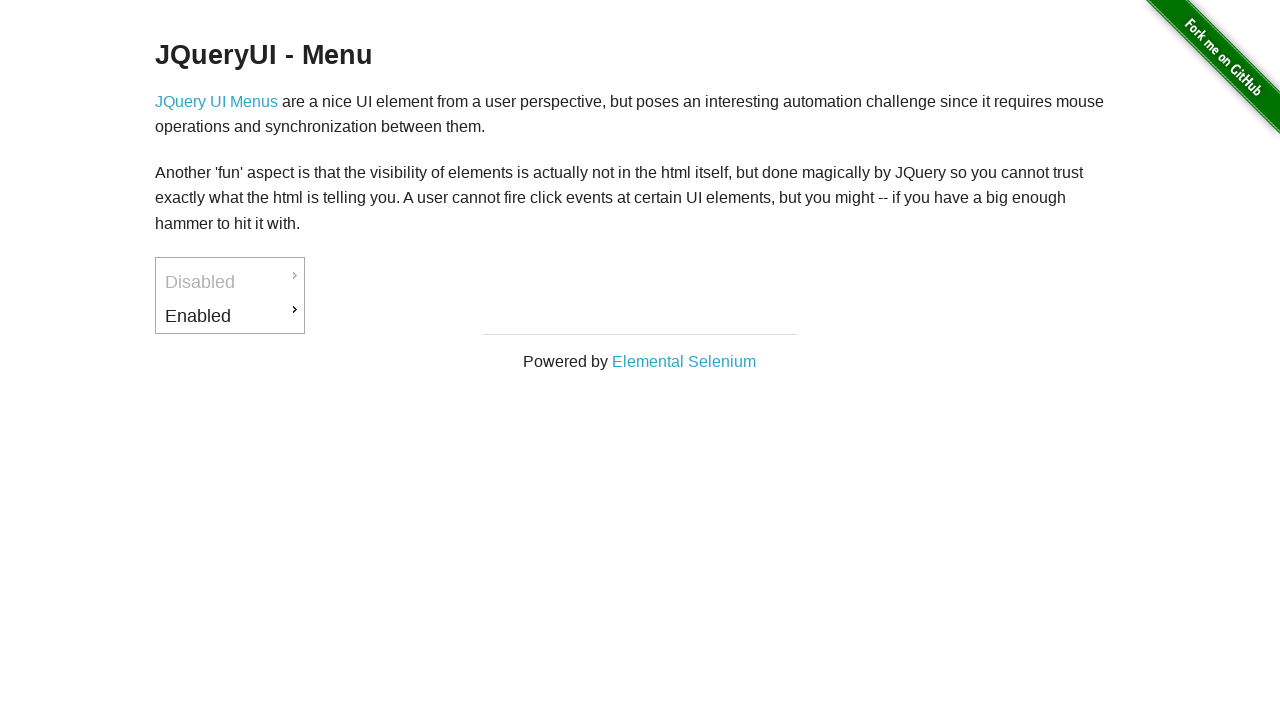

Hovered over 'Enabled' menu item to reveal submenu at (230, 316) on #ui-id-3
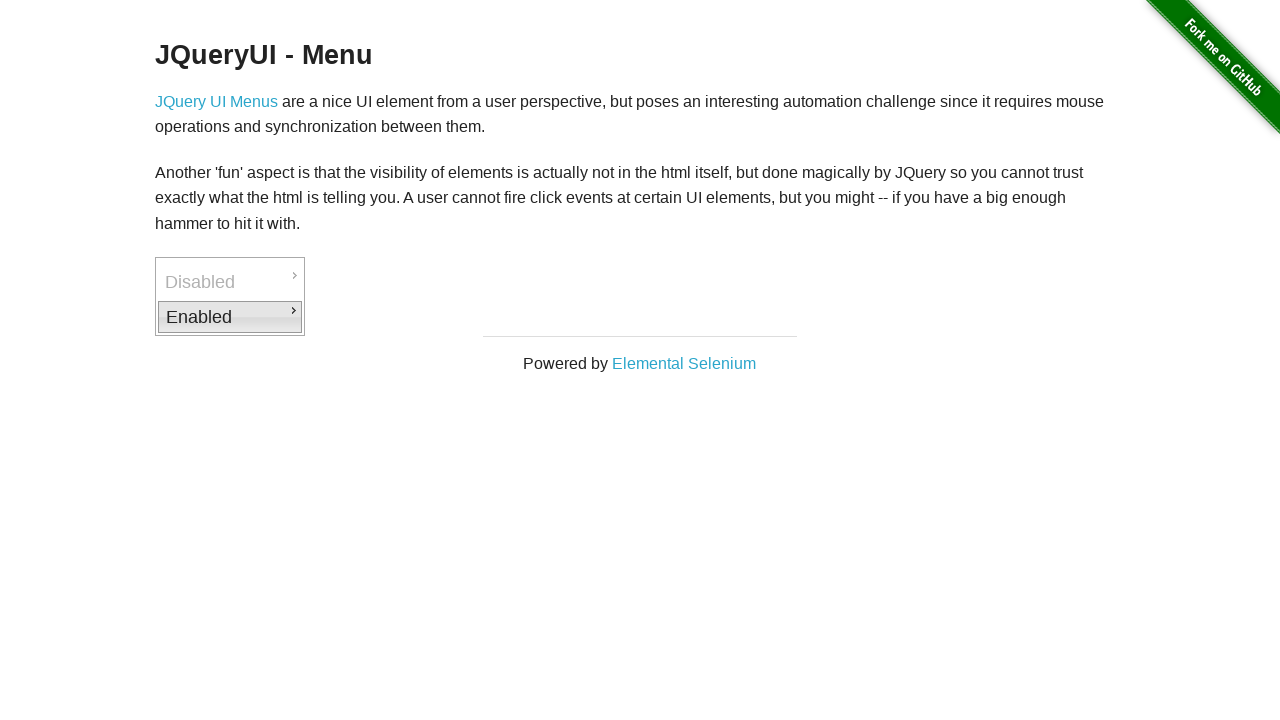

Downloads submenu item became visible
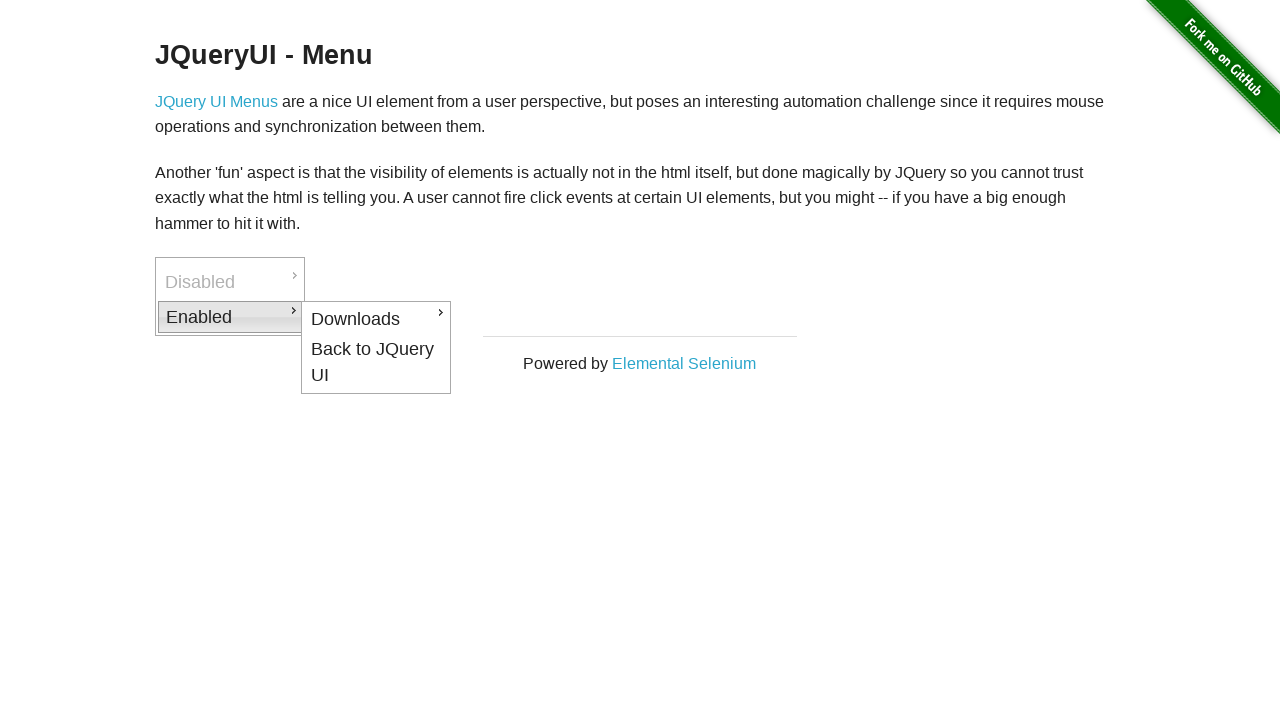

Verified Downloads submenu item is visible
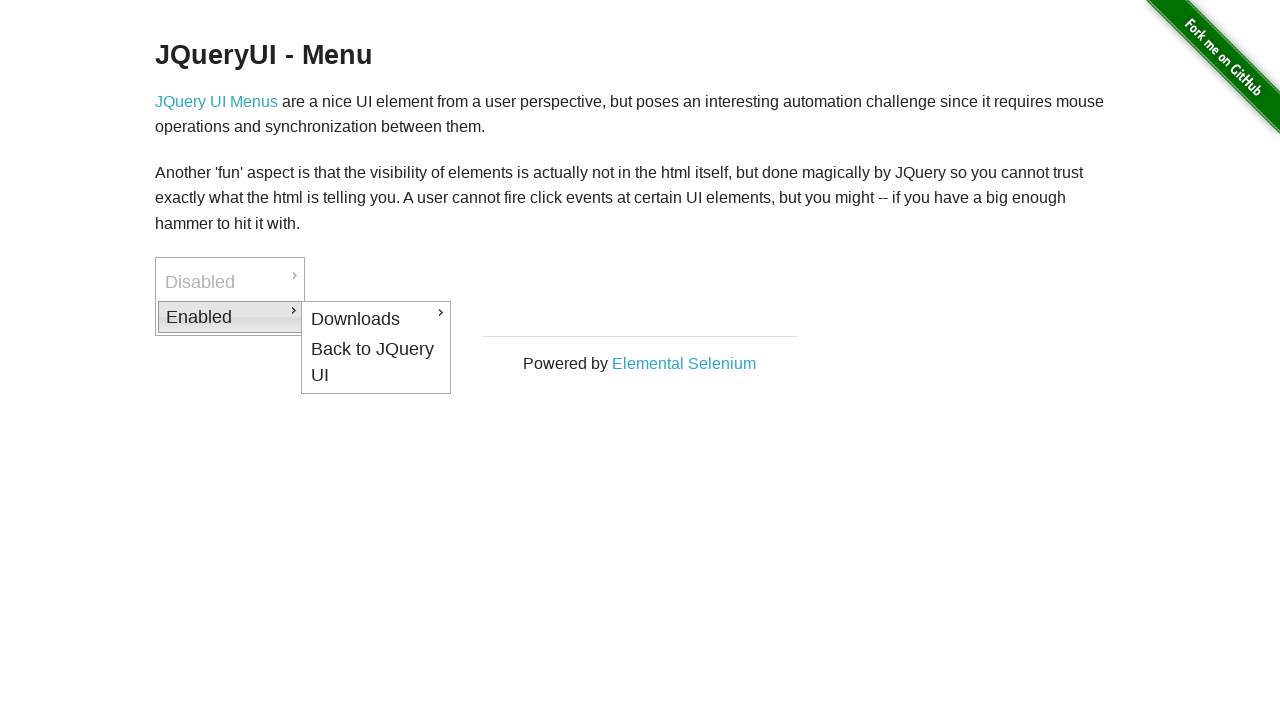

Verified 'Back to JQuery UI' item is visible
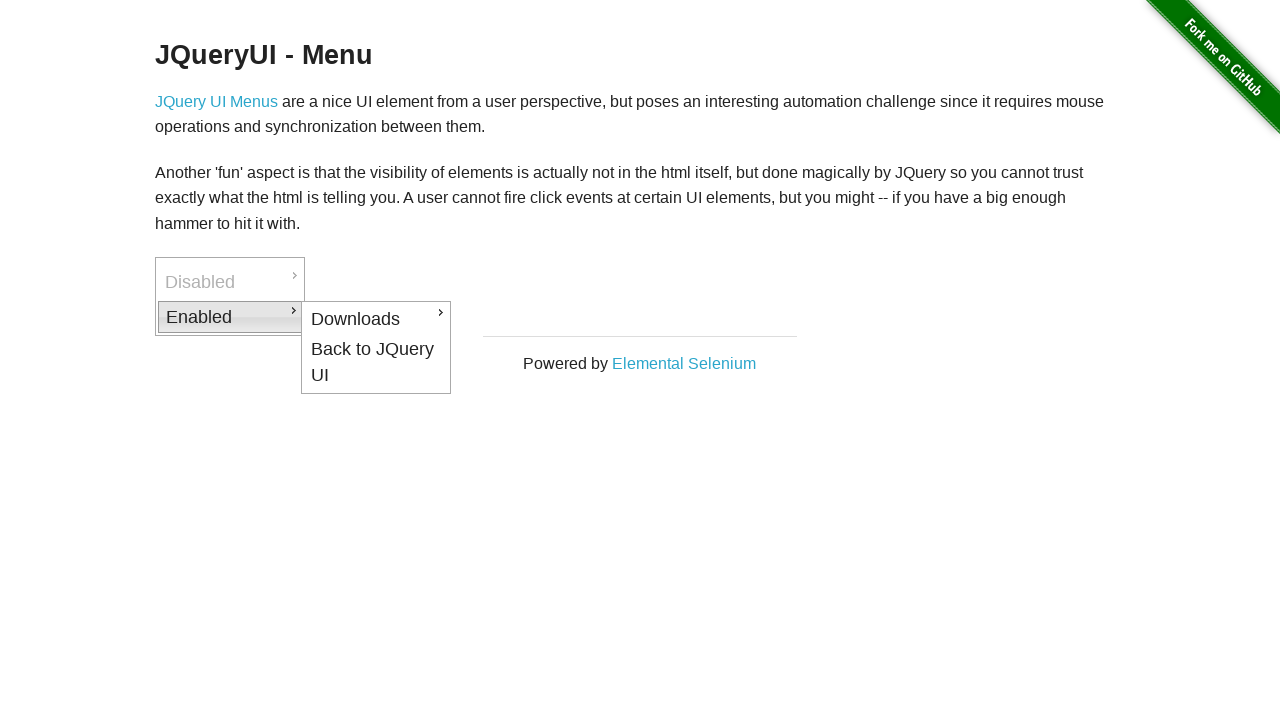

Hovered over Downloads menu item to reveal its submenu at (376, 319) on #ui-id-4
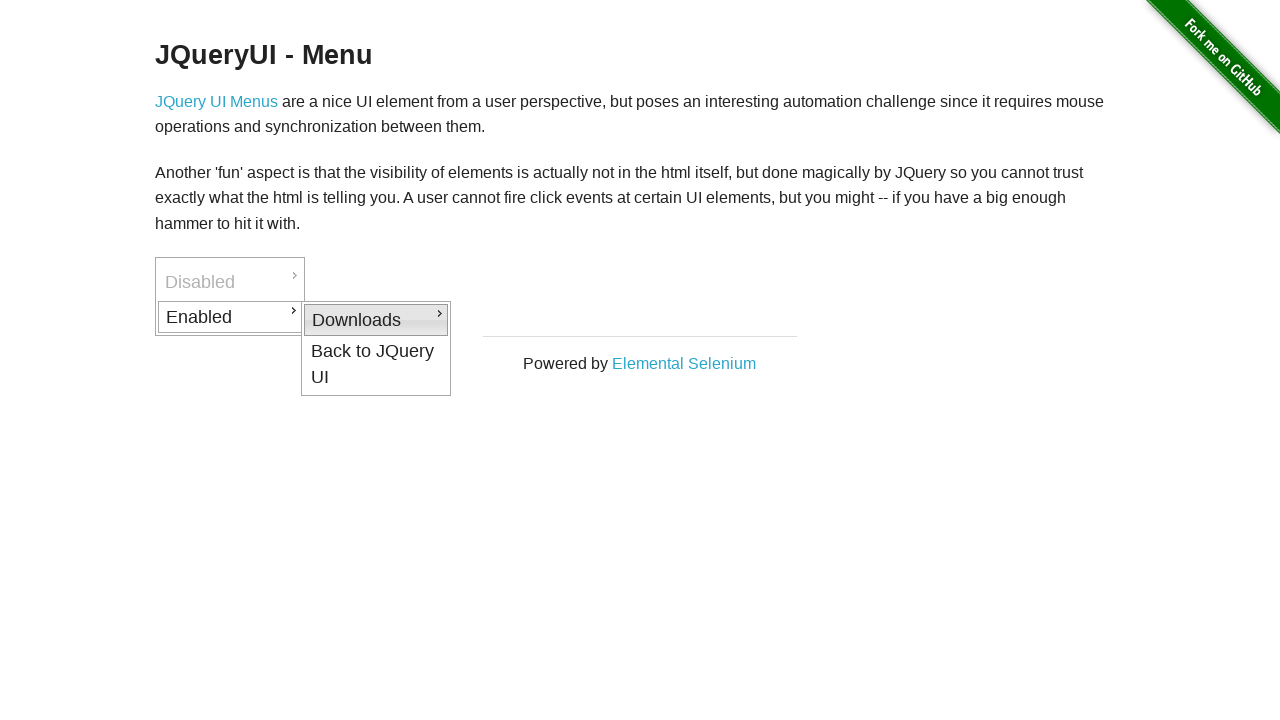

PDF submenu item became visible
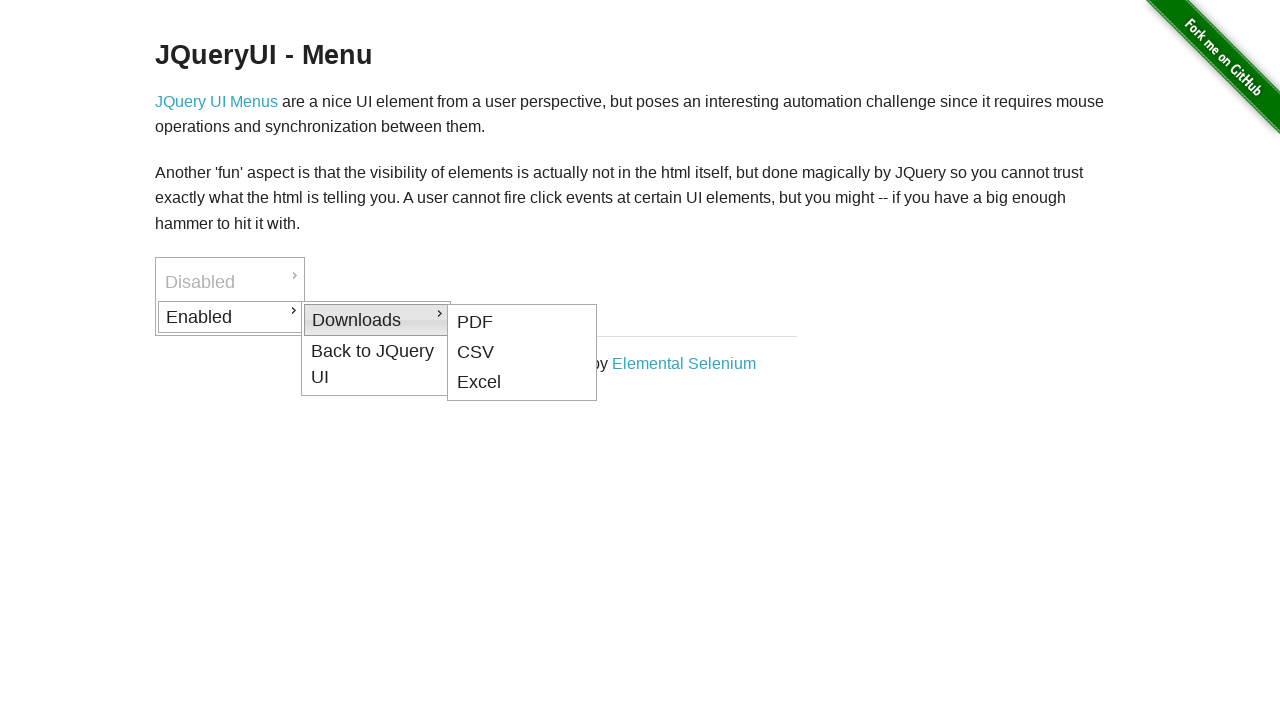

Verified PDF item is visible
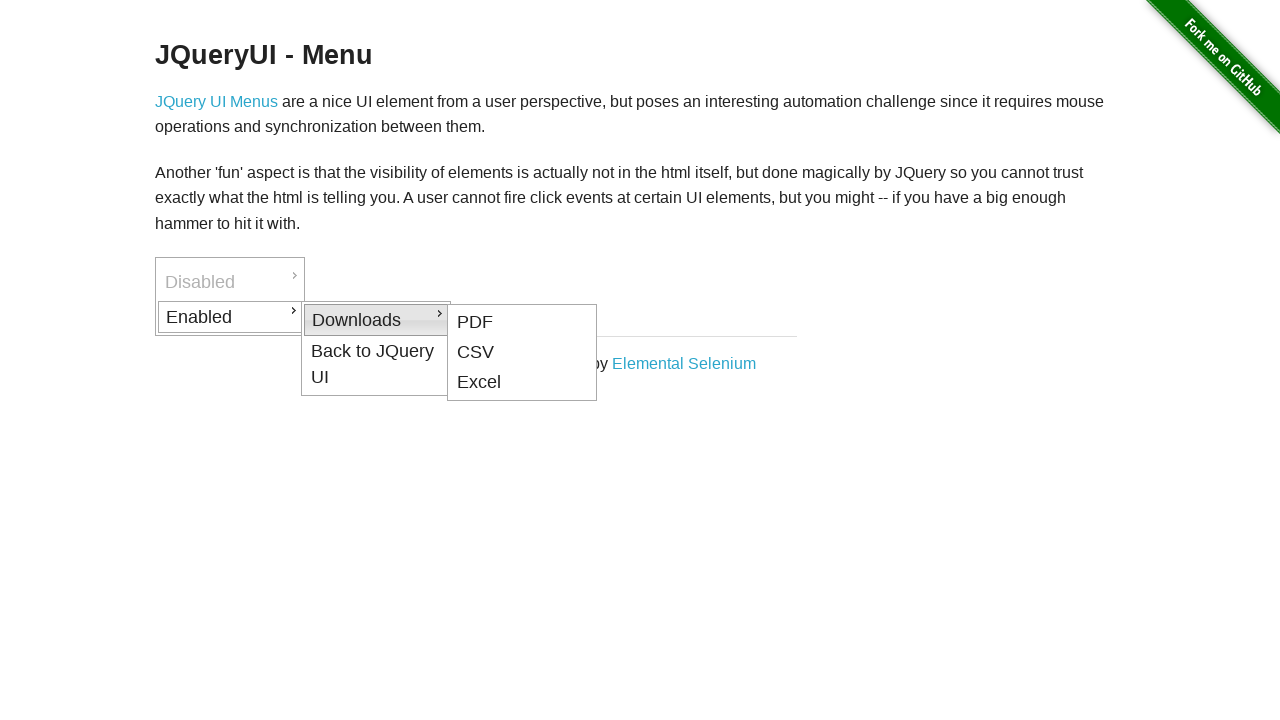

Verified CSV item is visible
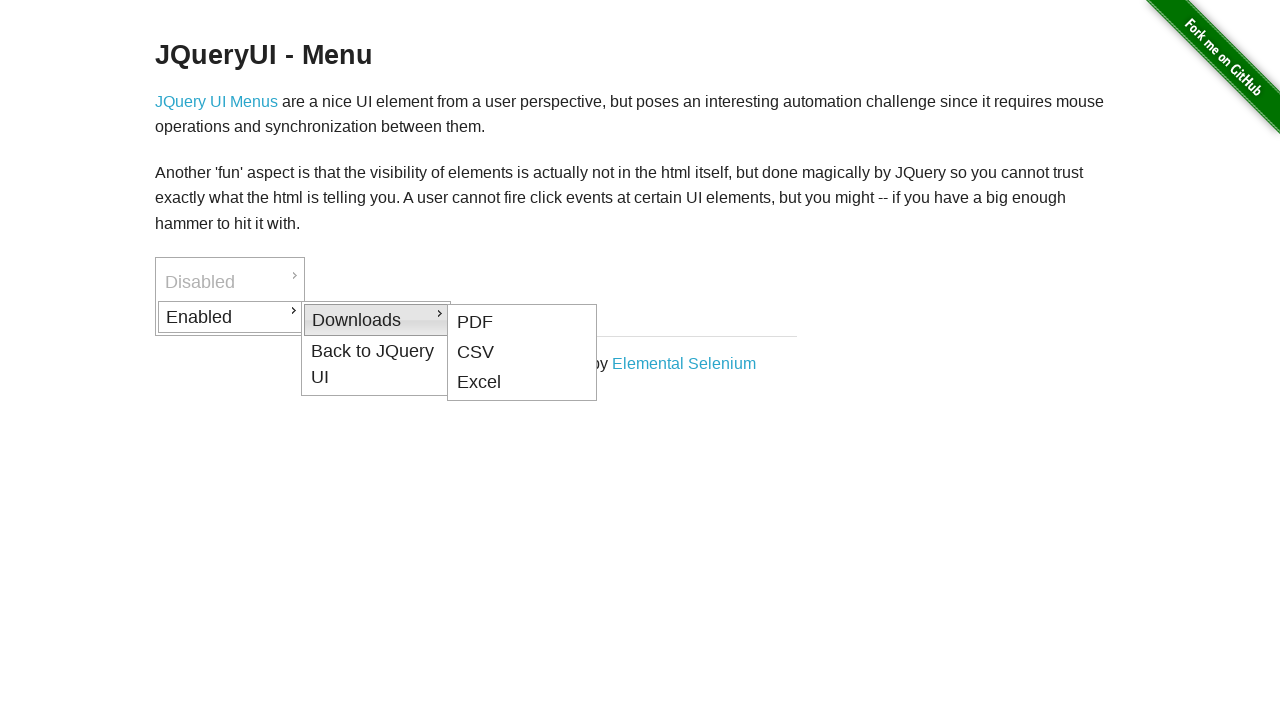

Verified Excel item is visible
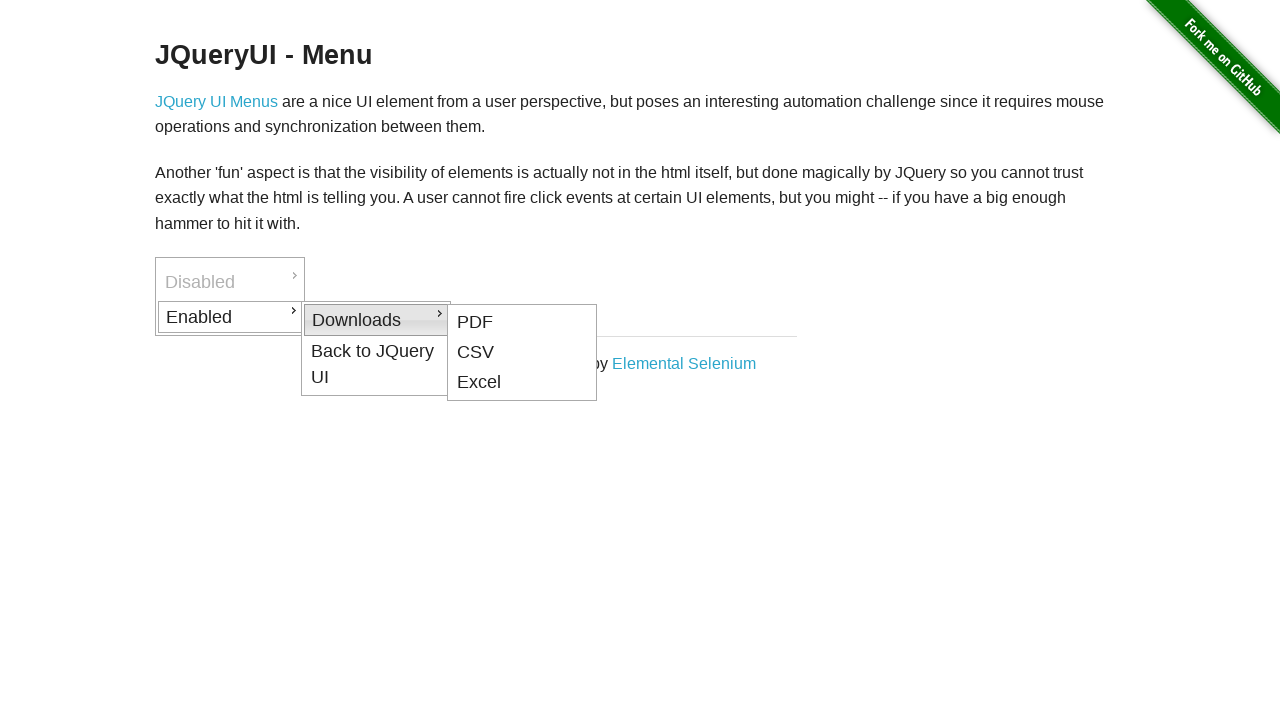

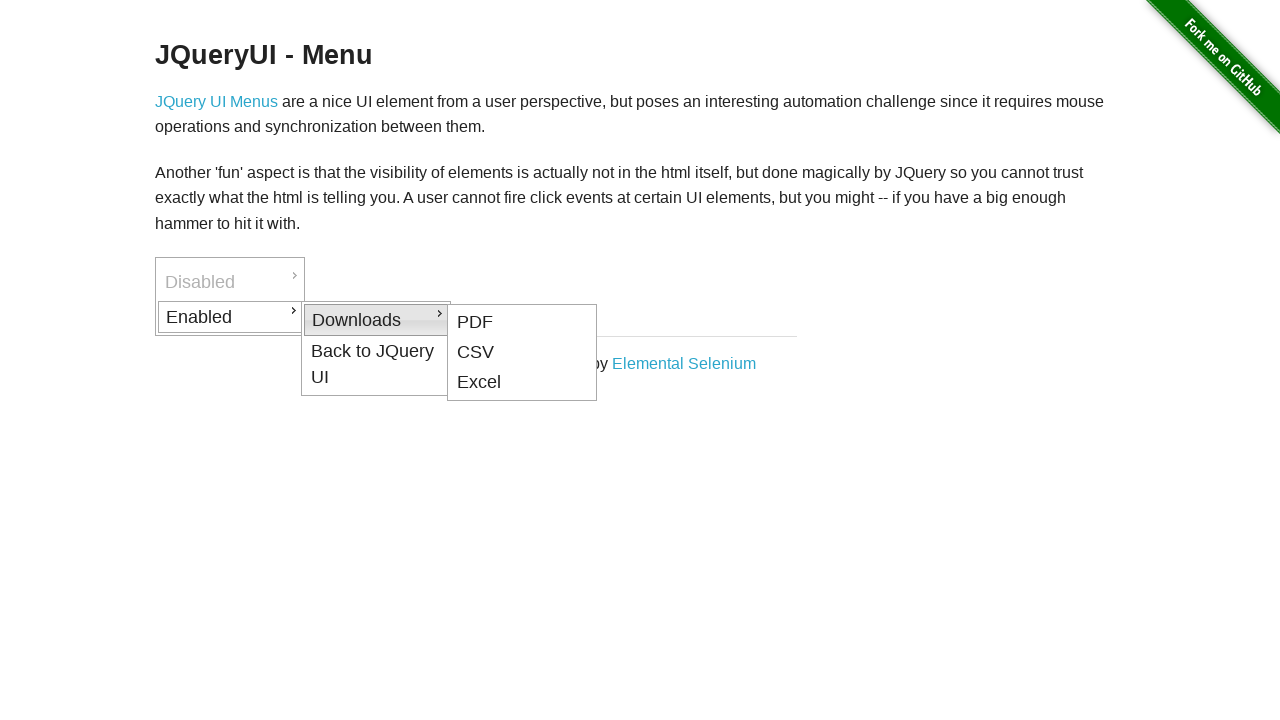